Tests product quantity adjustment functionality by decreasing quantity and interacting with UI elements on a product page

Starting URL: https://aqua-mobil.ru/voda-9-19-litrov/voda-artezianskaya-artenza-19-l-oborotnaya-tara.html

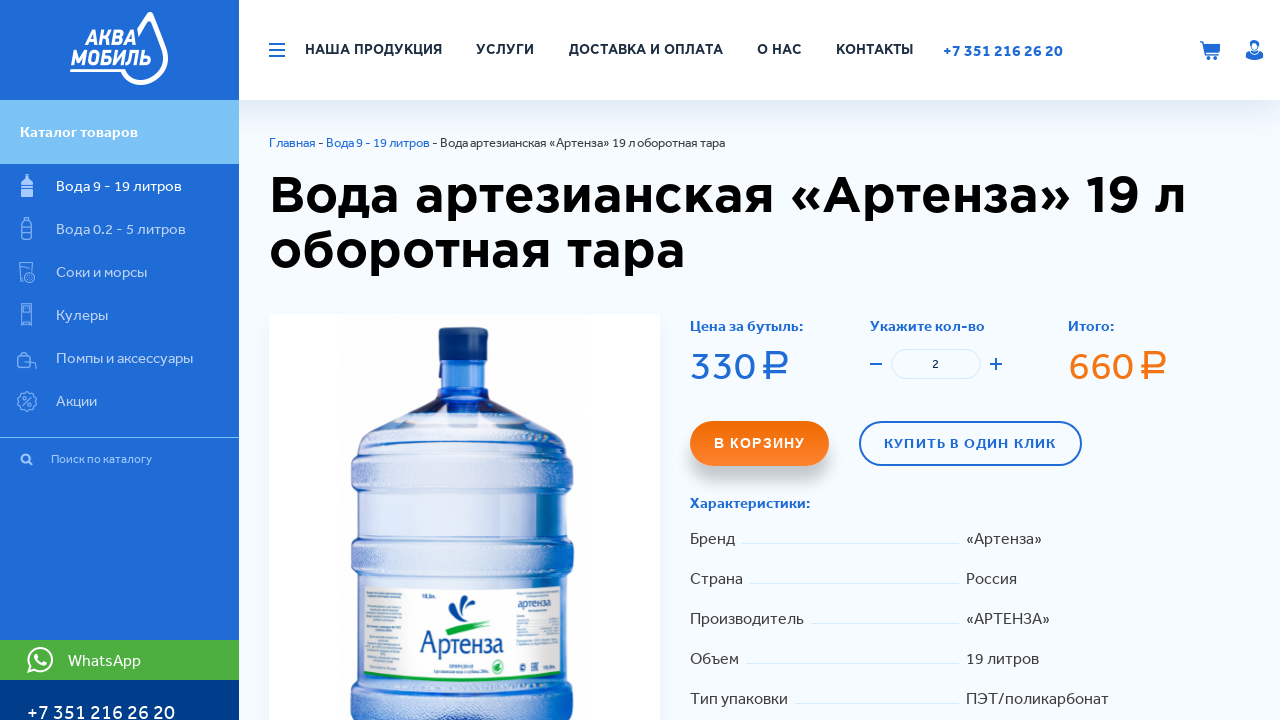

Waited for price element to load
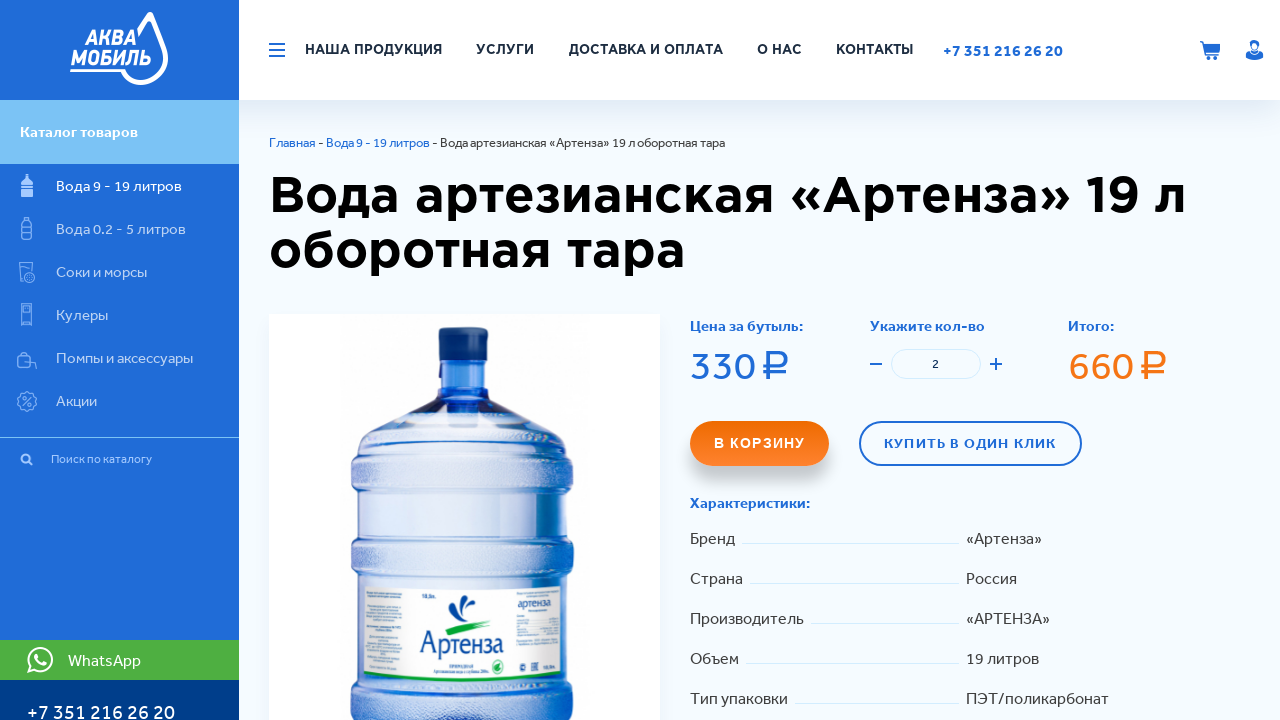

Clicked minus button to decrease product quantity at (876, 364) on .good__minus
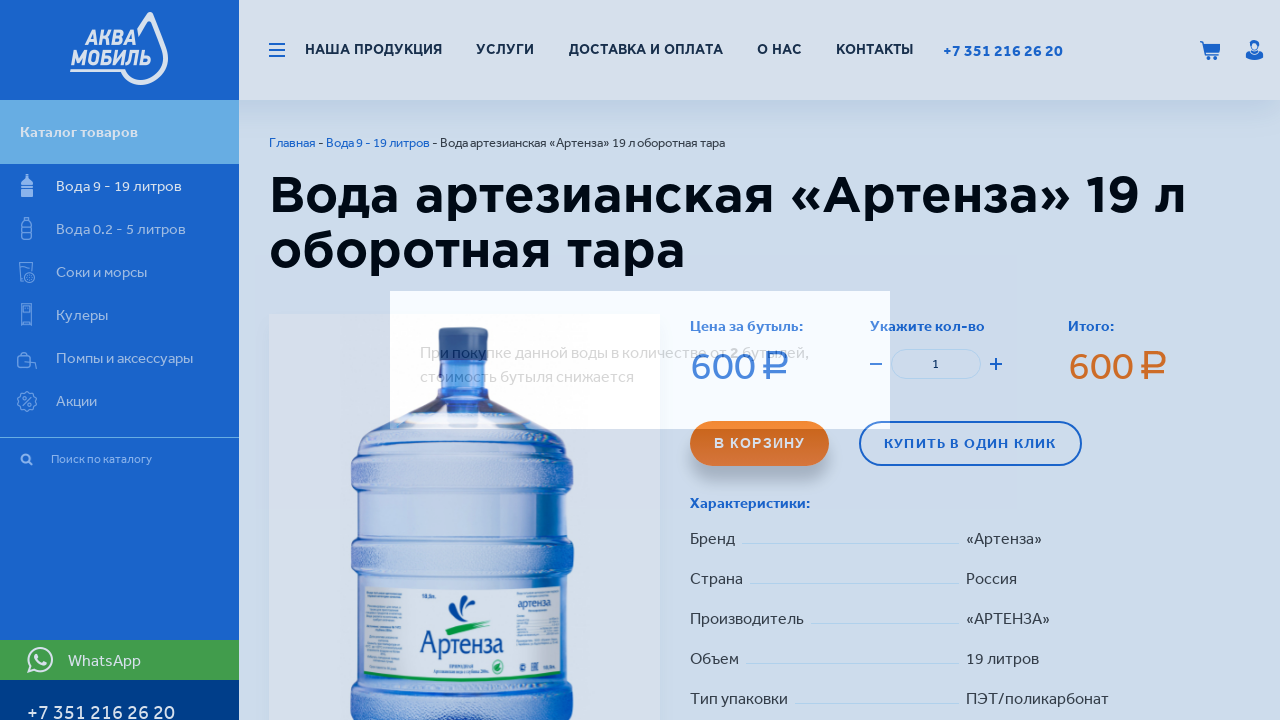

Waited 1 second for price to update
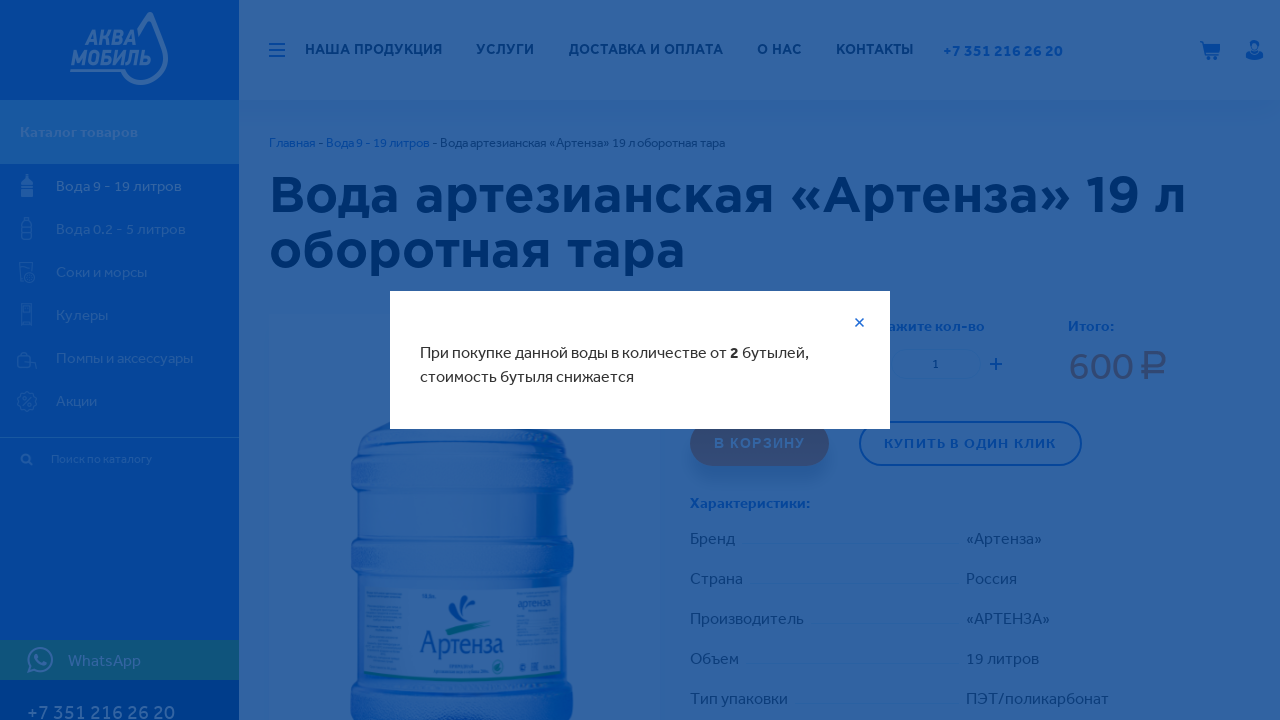

Retrieved all close buttons from the page
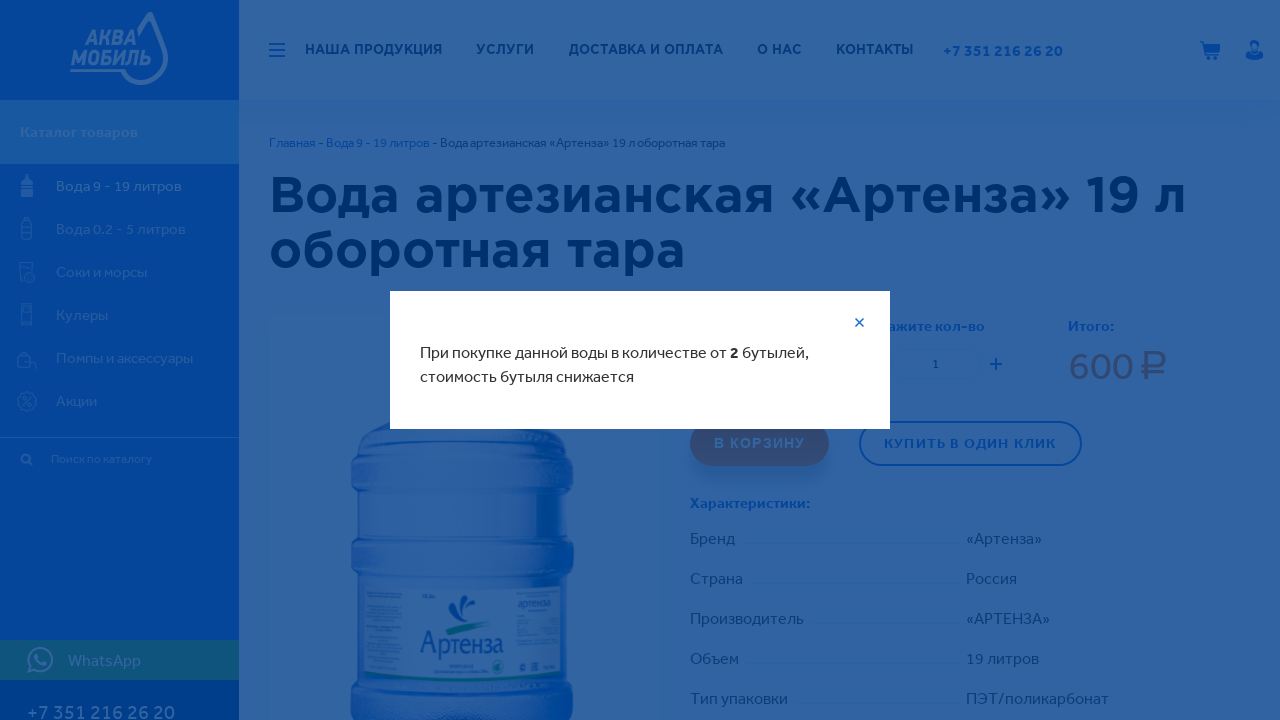

Clicked the 5th close button at (859, 322) on .closebut >> nth=4
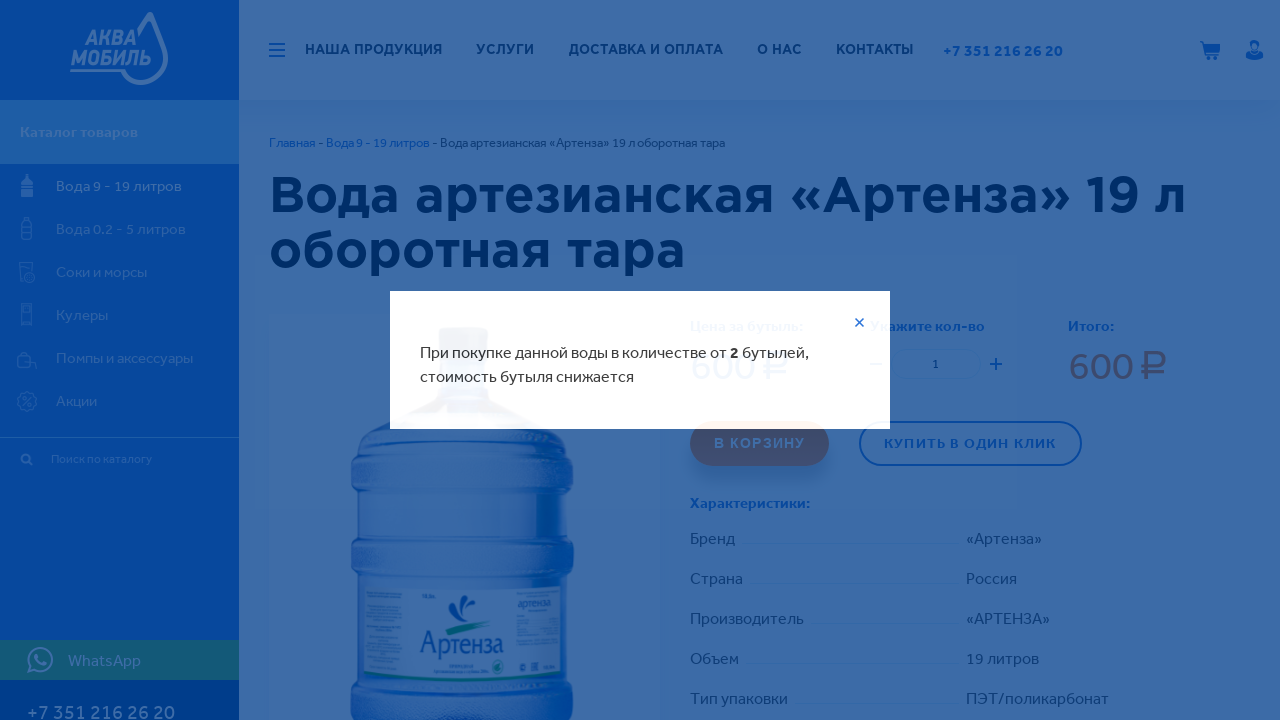

Waited for price element to be visible after changes
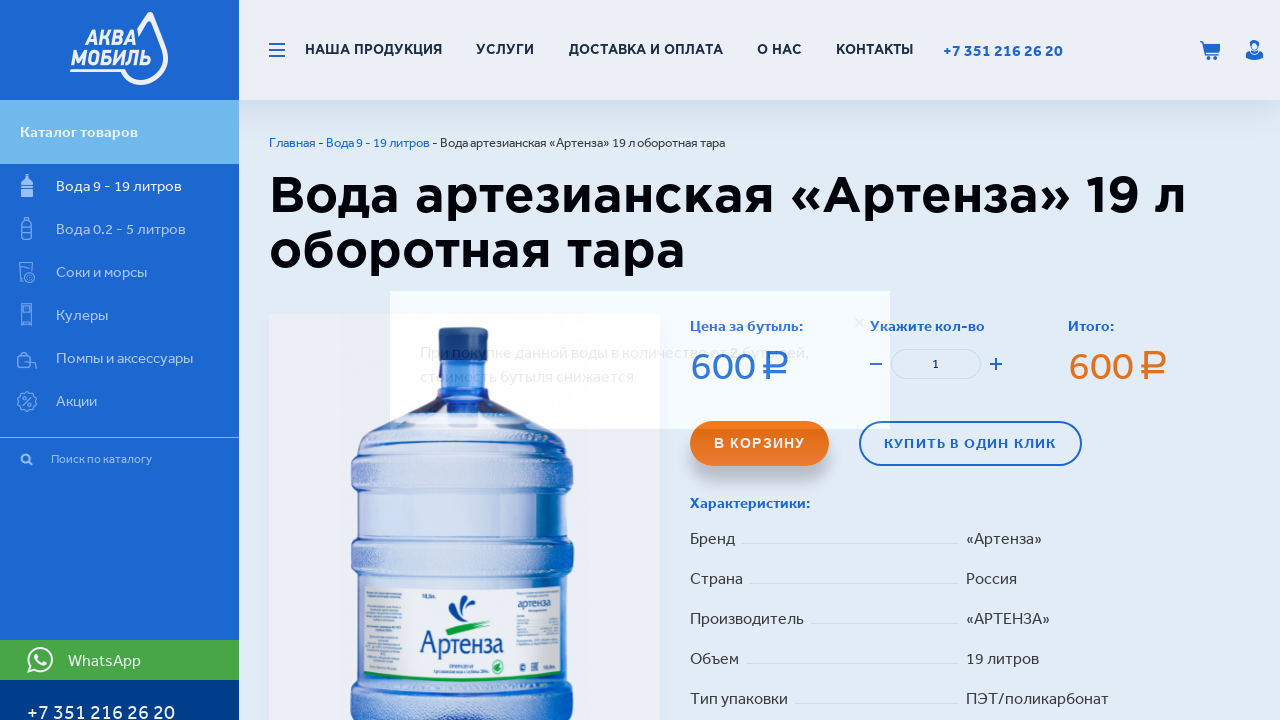

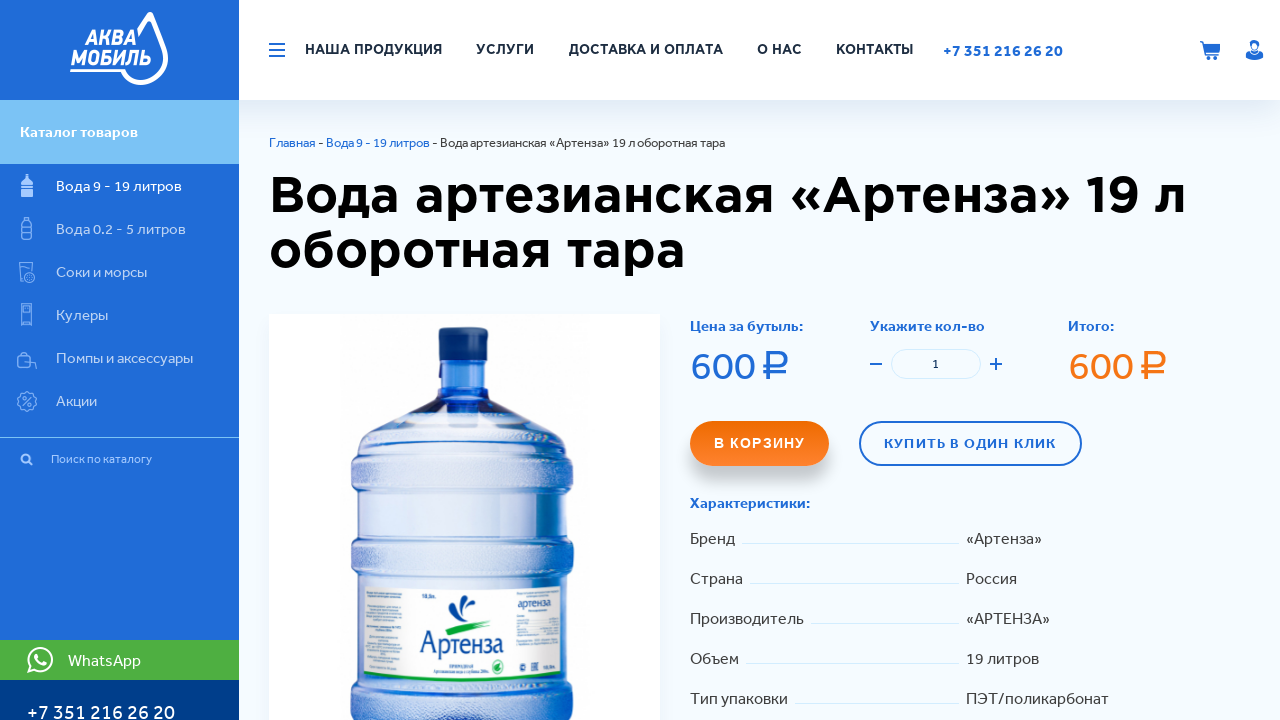